Tests the invalid place order flow on demoblaze.com by navigating to cart, clicking place order, and attempting to purchase without filling in any customer details, then handling the resulting alert.

Starting URL: https://www.demoblaze.com/

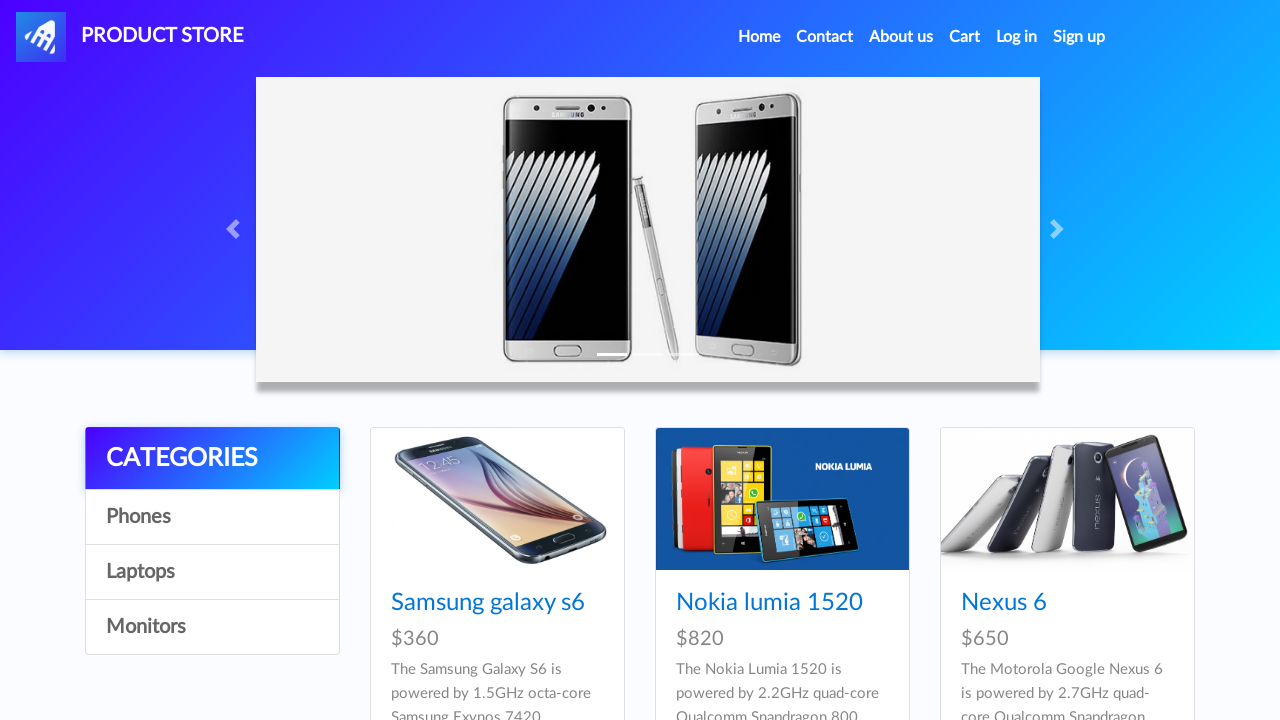

Clicked Cart link in navigation at (965, 37) on xpath=//*[@id='navbarExample']//ul//li[4]//a
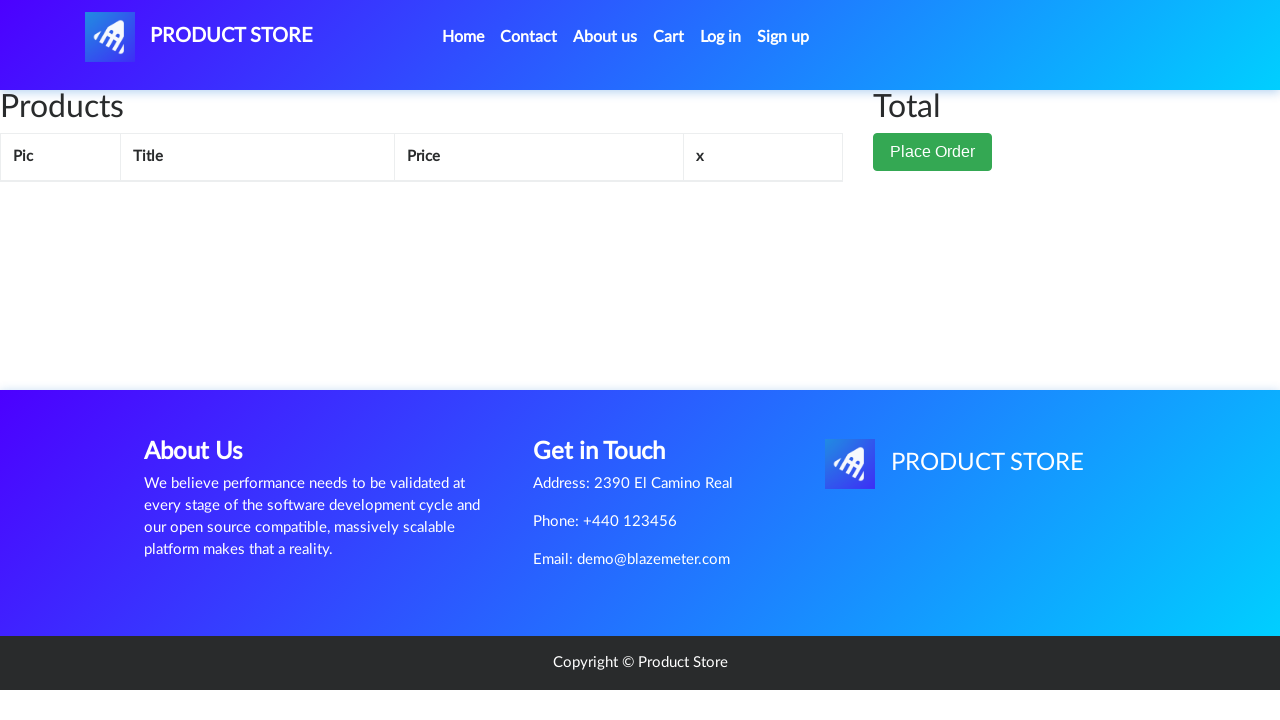

Cart page loaded (networkidle)
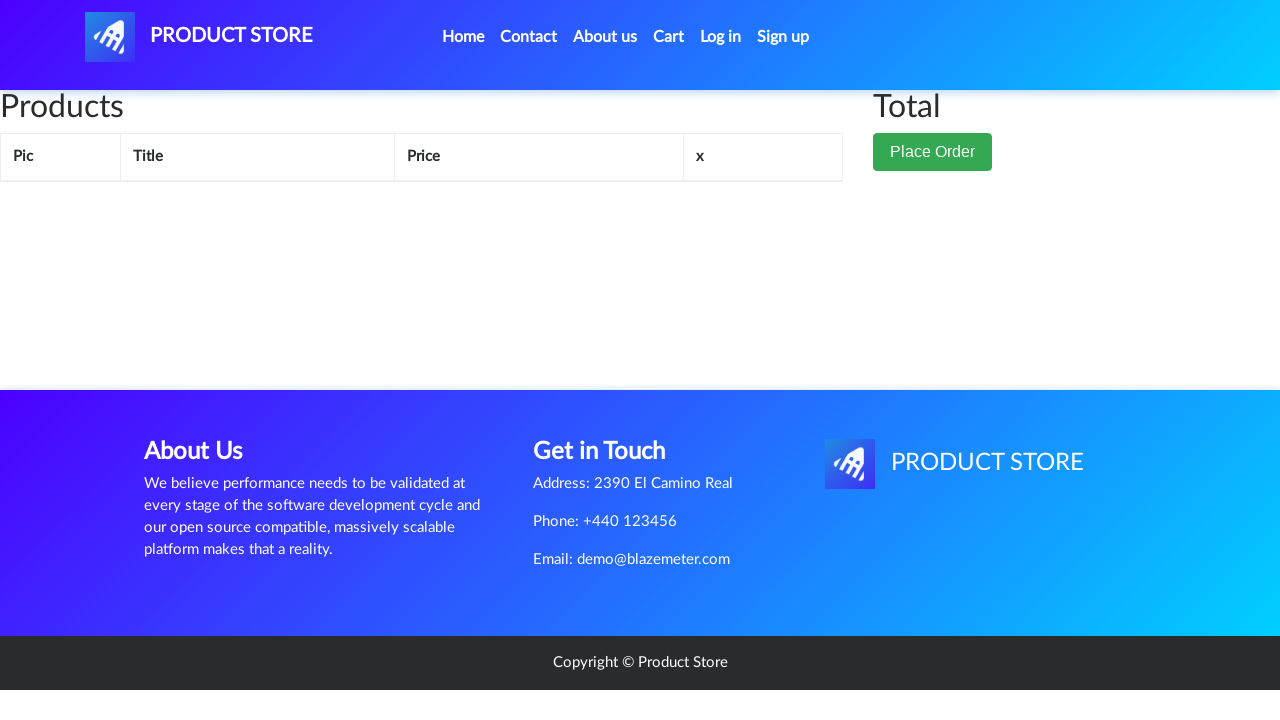

Clicked Place Order button at (933, 152) on xpath=//*[@id='page-wrapper']//div//div[2]//button
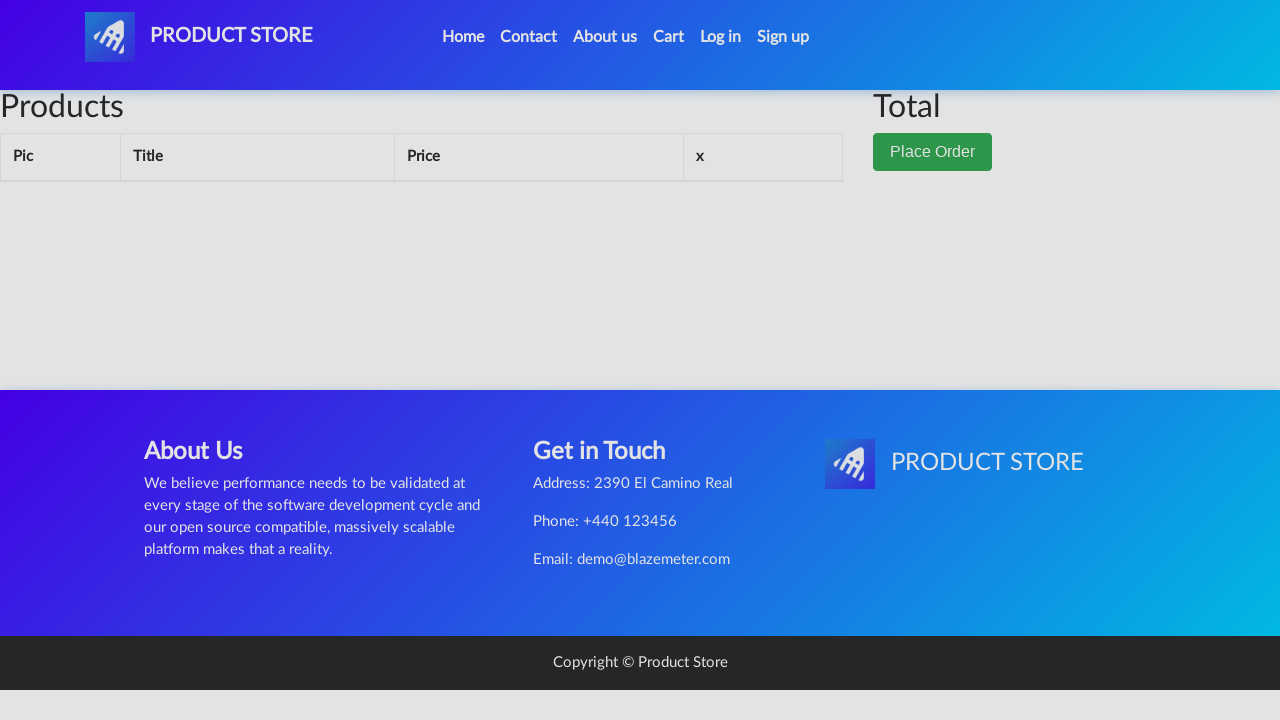

Order modal appeared
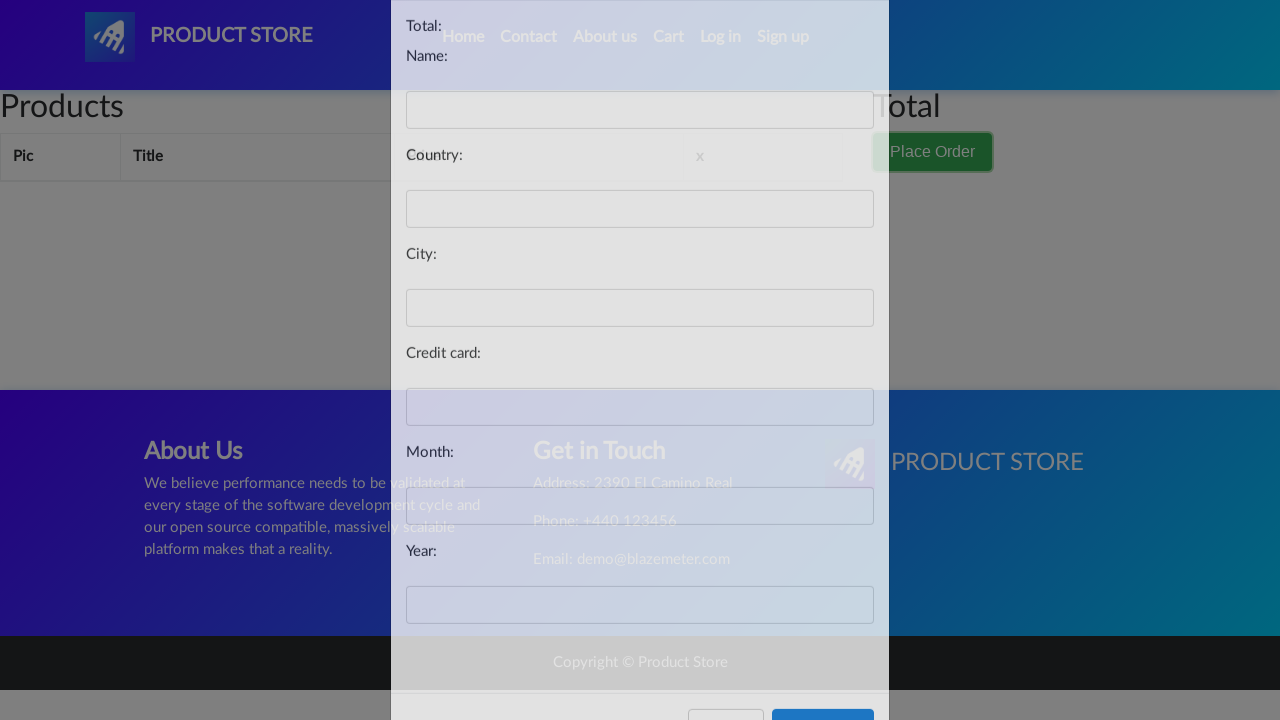

Clicked Purchase button without filling customer details at (823, 655) on xpath=//*[@id='orderModal']//div//div//div[3]//button[2]
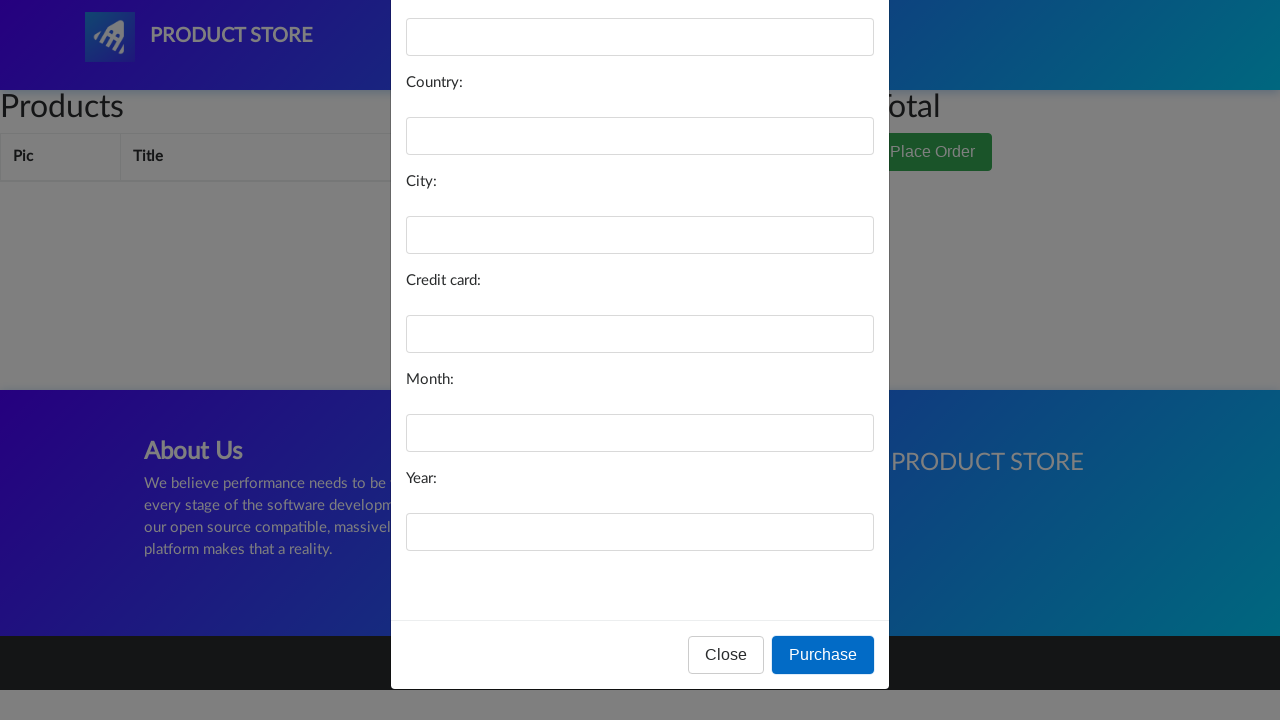

Set up alert handler to accept dialogs
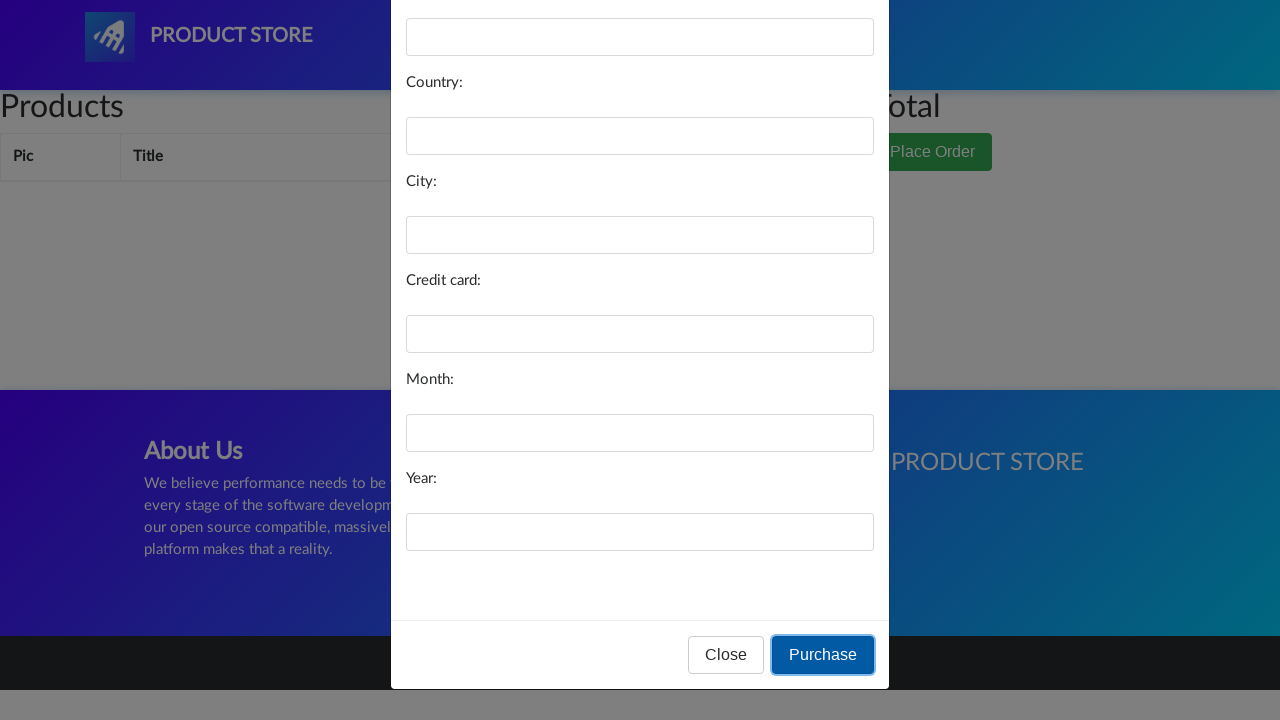

Waited 1 second for alert to be processed
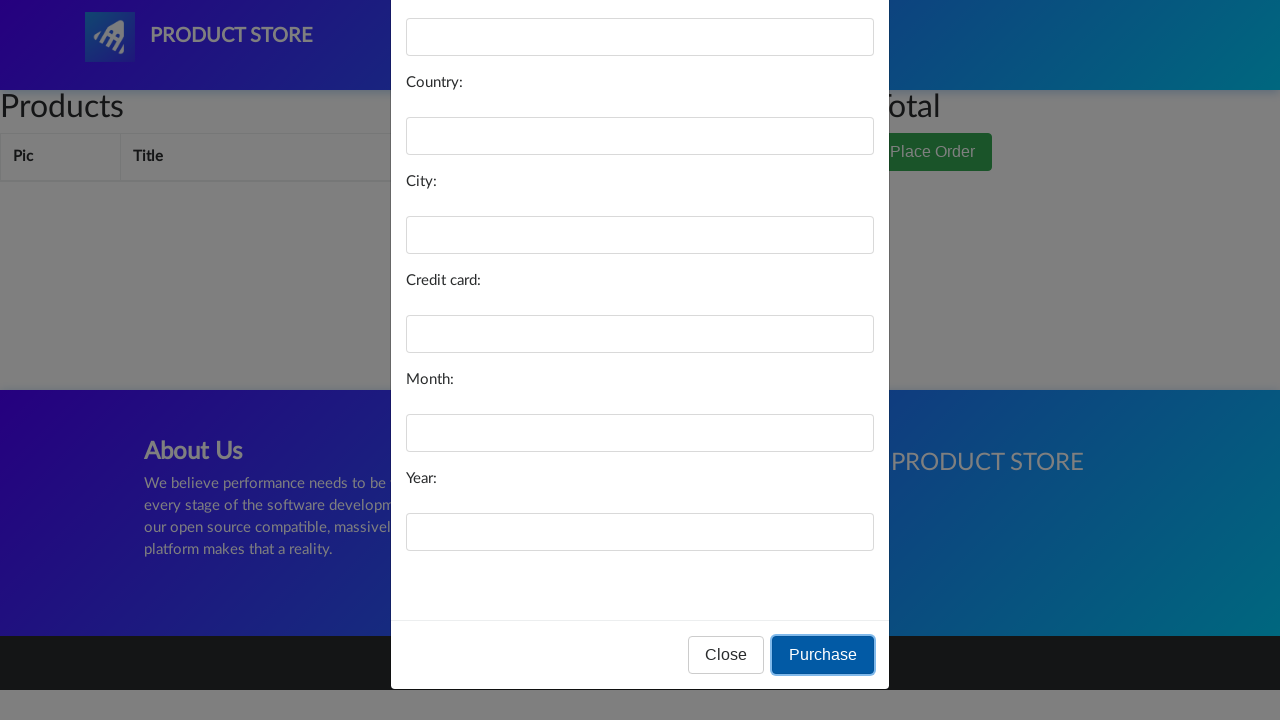

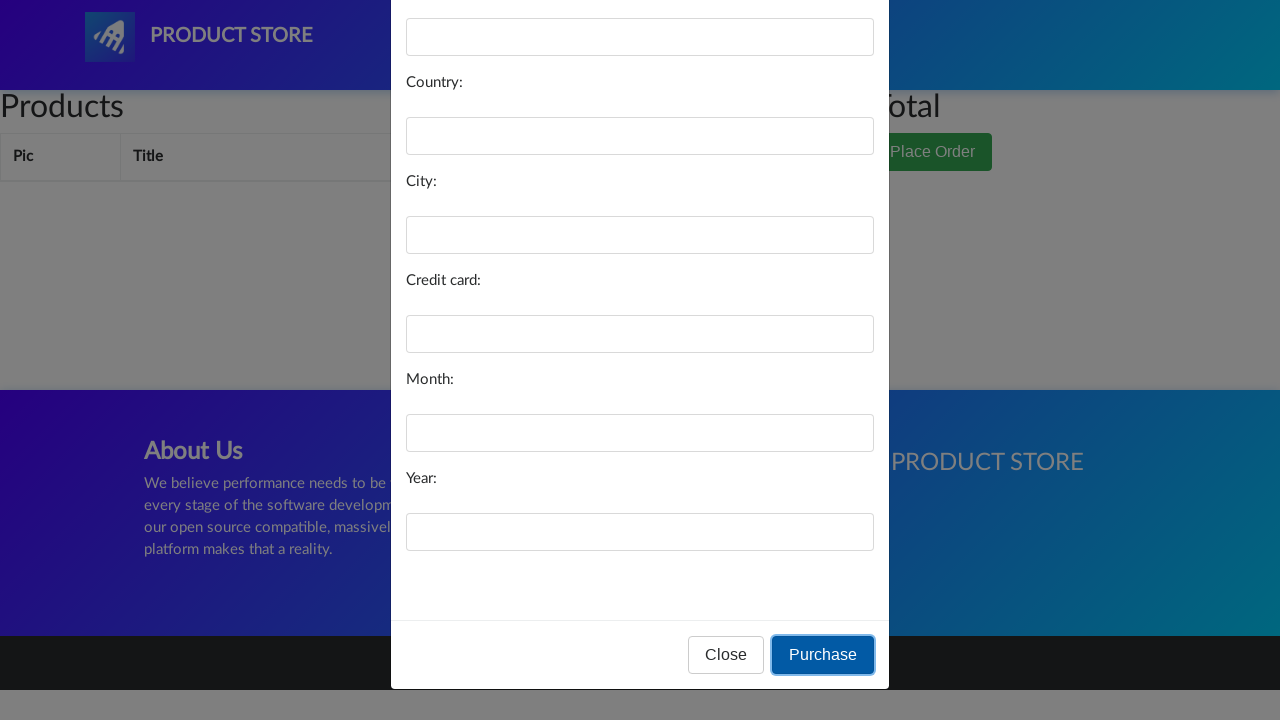